Tests multiple window handling by clicking a link that opens a new window, switching to the new window, and verifying the page titles of both windows.

Starting URL: https://practice.cydeo.com/windows

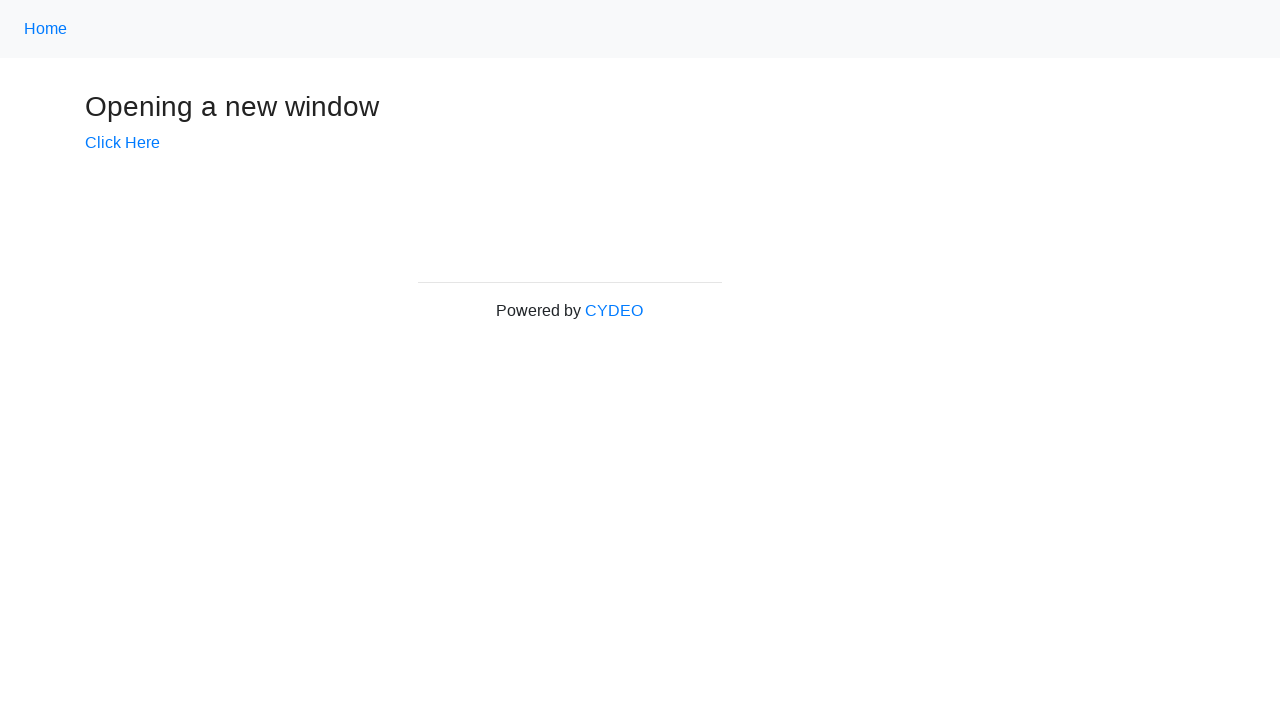

Verified initial page title is 'Windows'
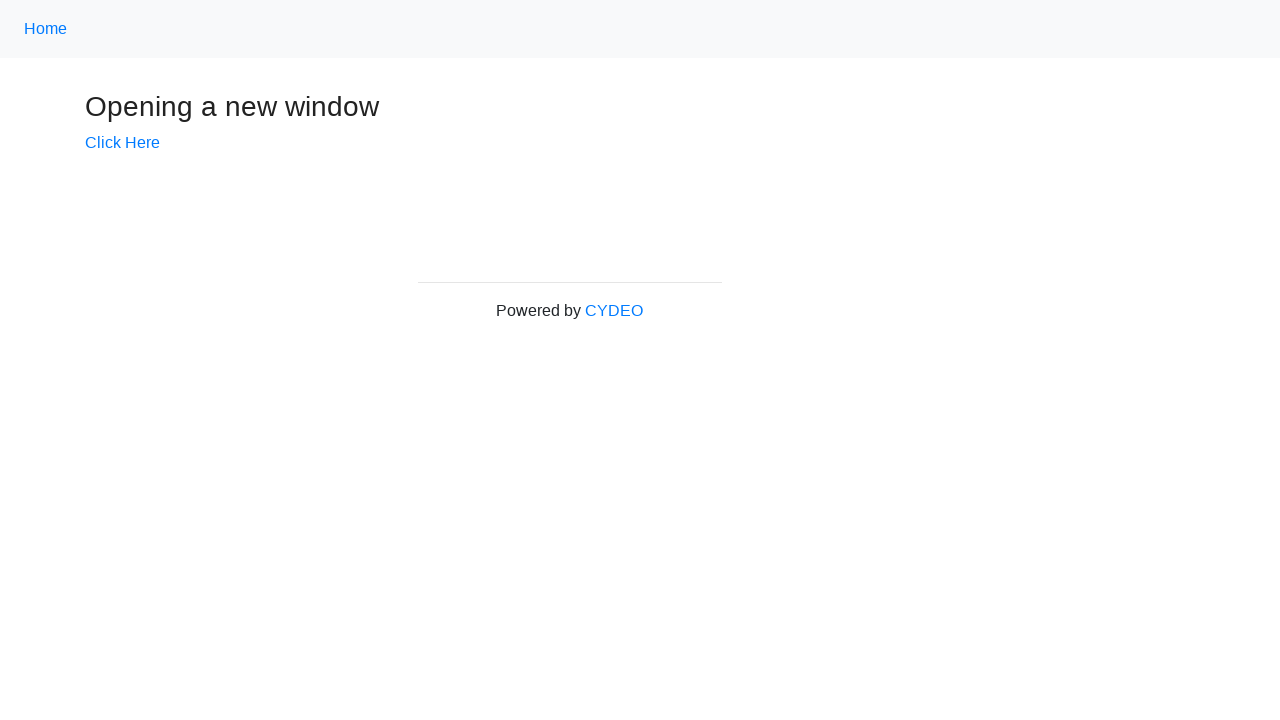

Clicked 'Click Here' link to open new window at (122, 143) on text=Click Here
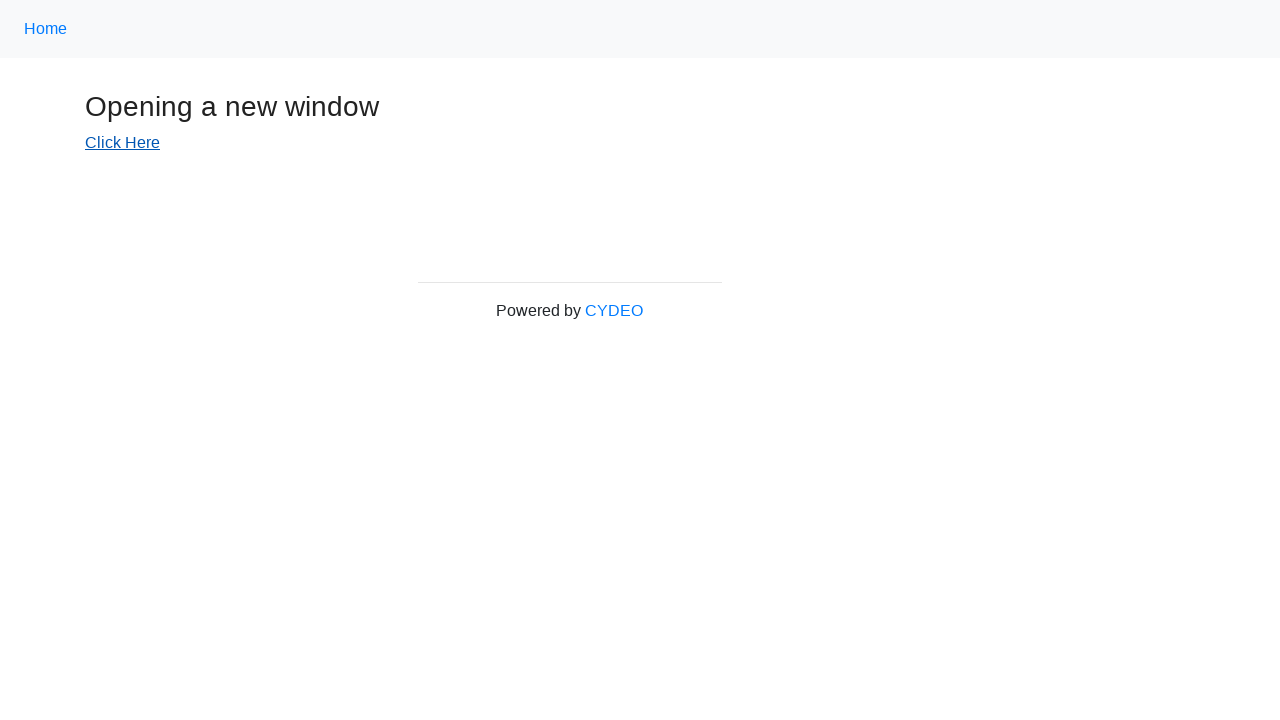

New window opened and captured at (122, 143) on text=Click Here
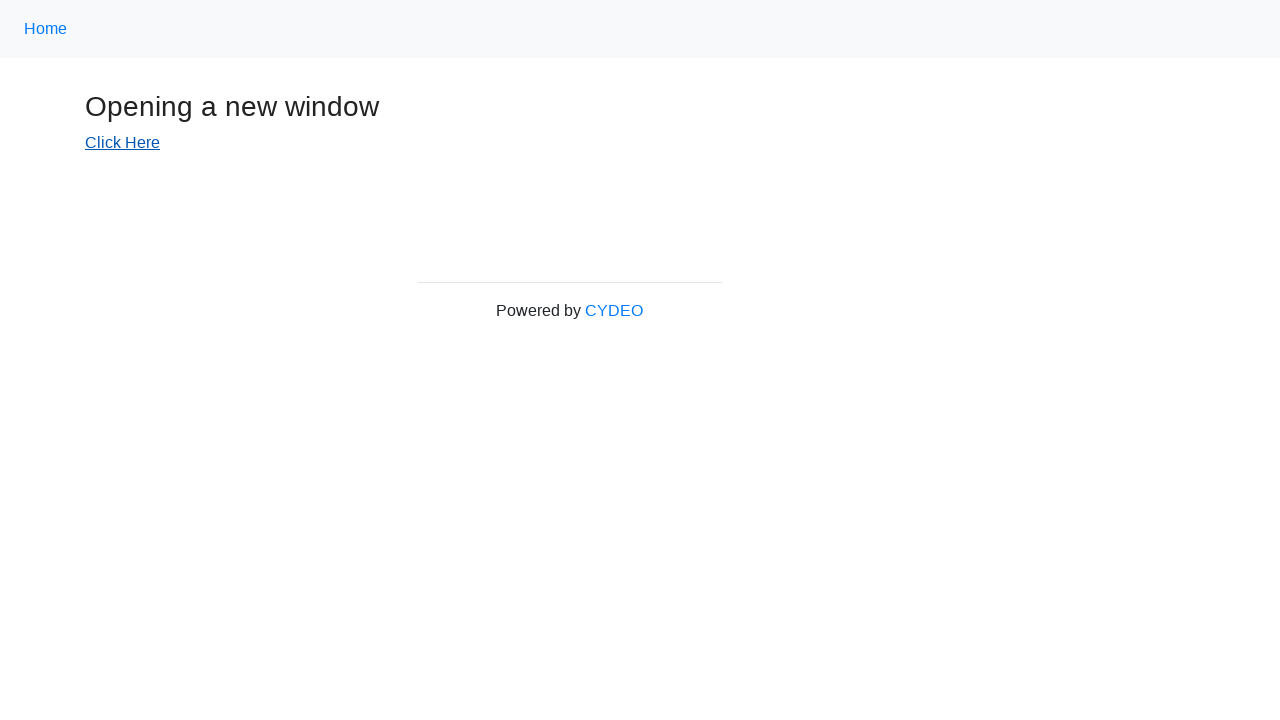

New window page loaded completely
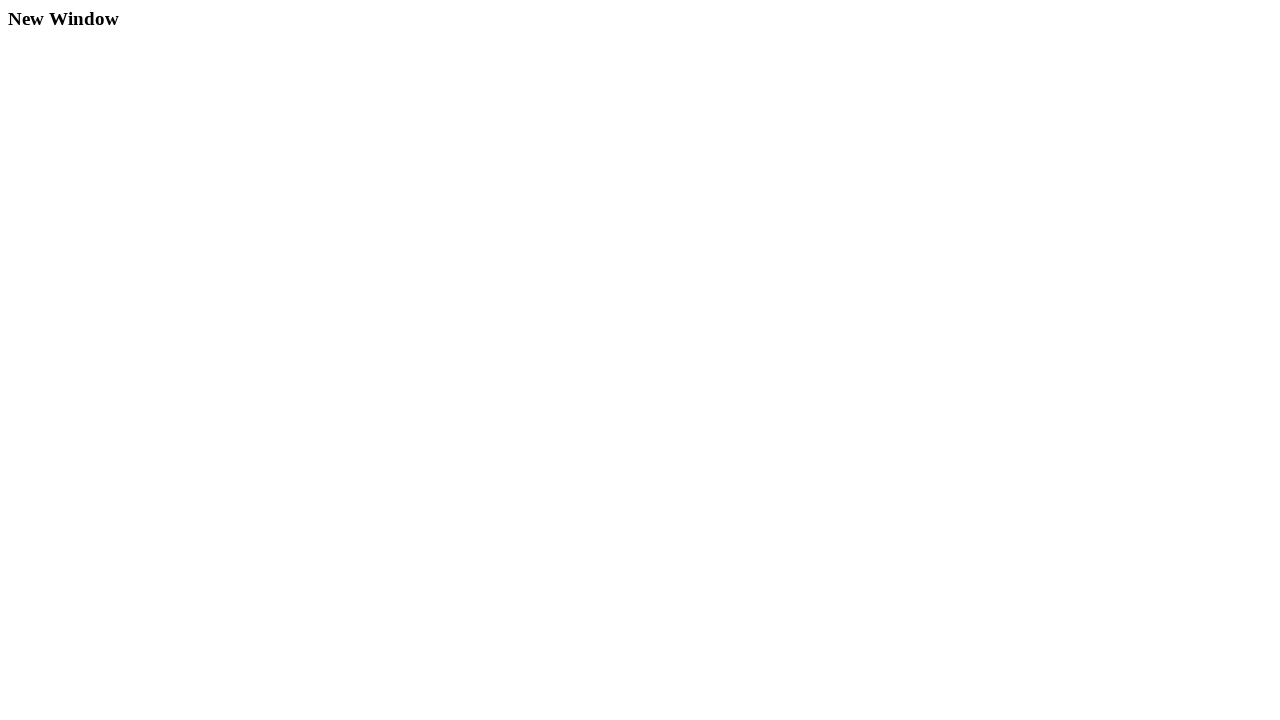

Verified new window title is 'New Window'
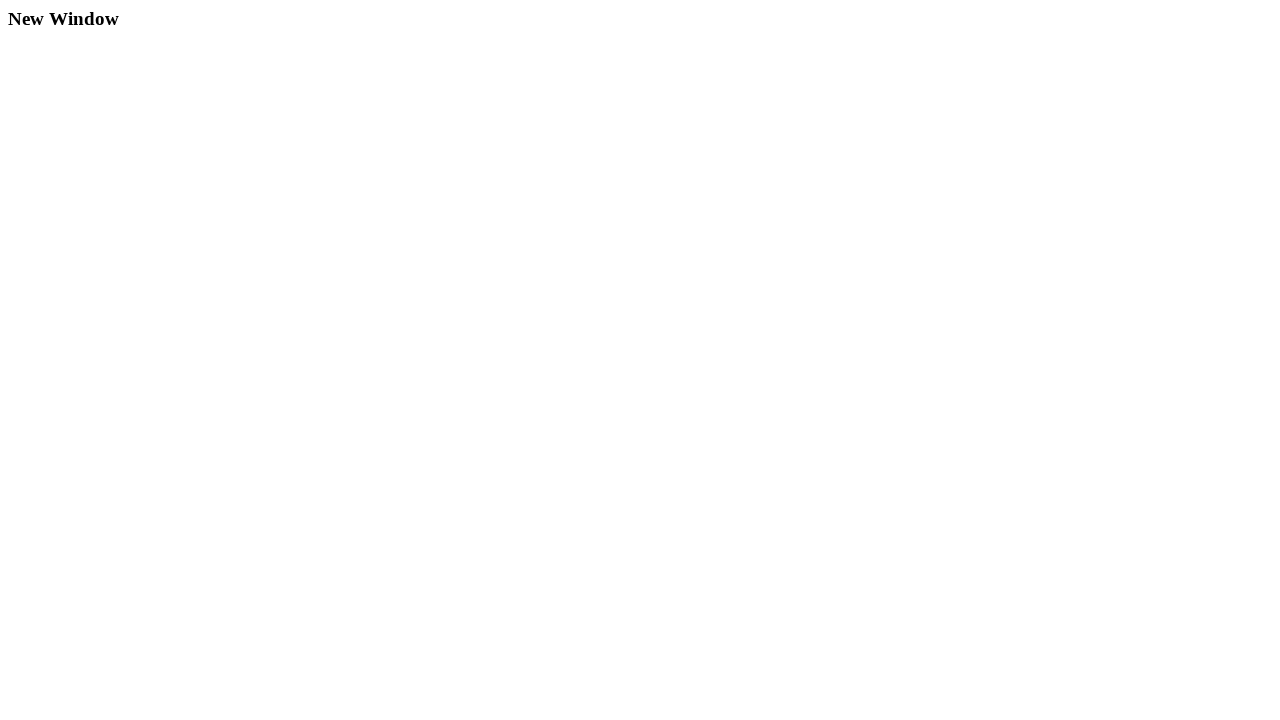

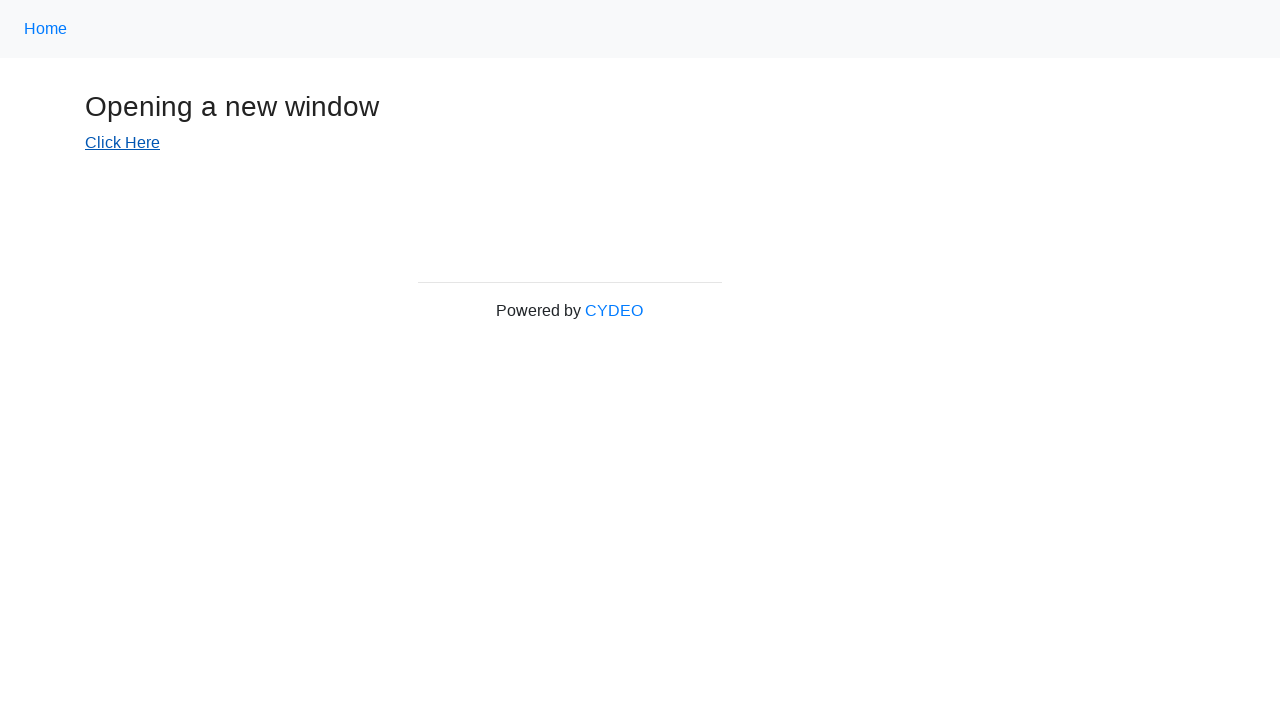